Tests explicit wait functionality by waiting for a price element to show "$100", then clicking a book button, reading a value from the page, calculating an answer using a mathematical formula, and submitting the result.

Starting URL: http://suninjuly.github.io/explicit_wait2.html

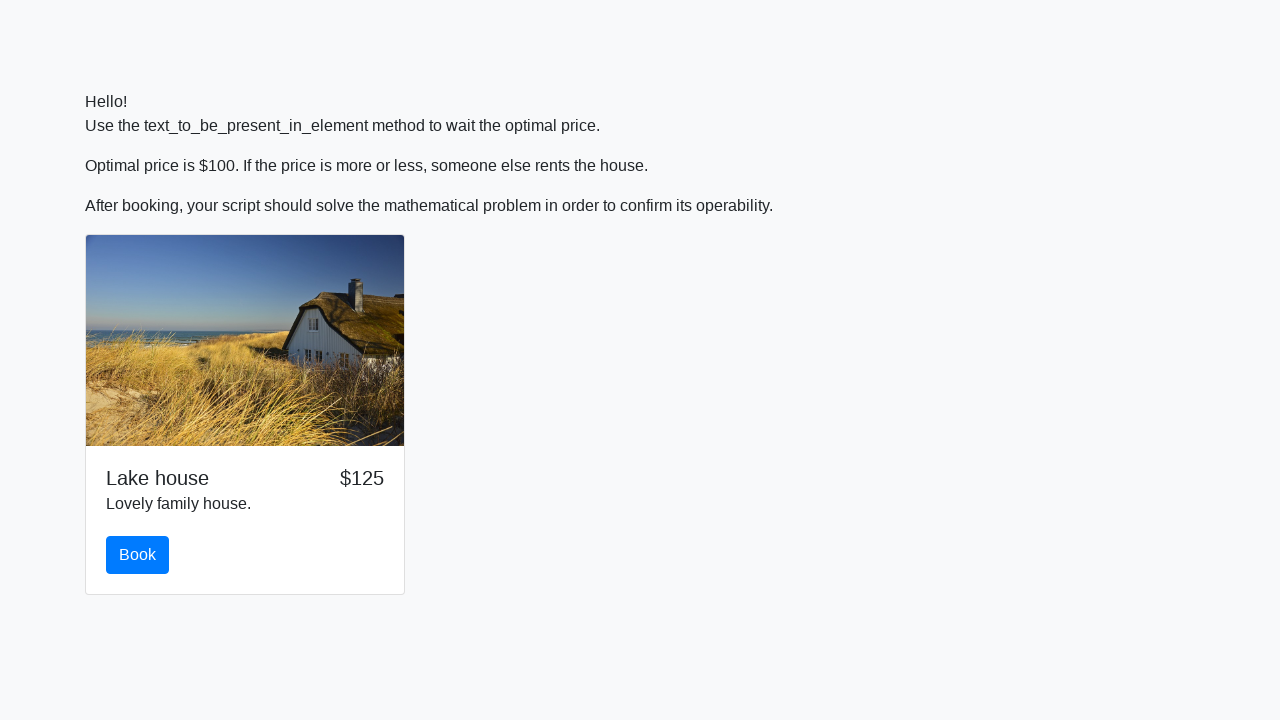

Waited for price element to show $100
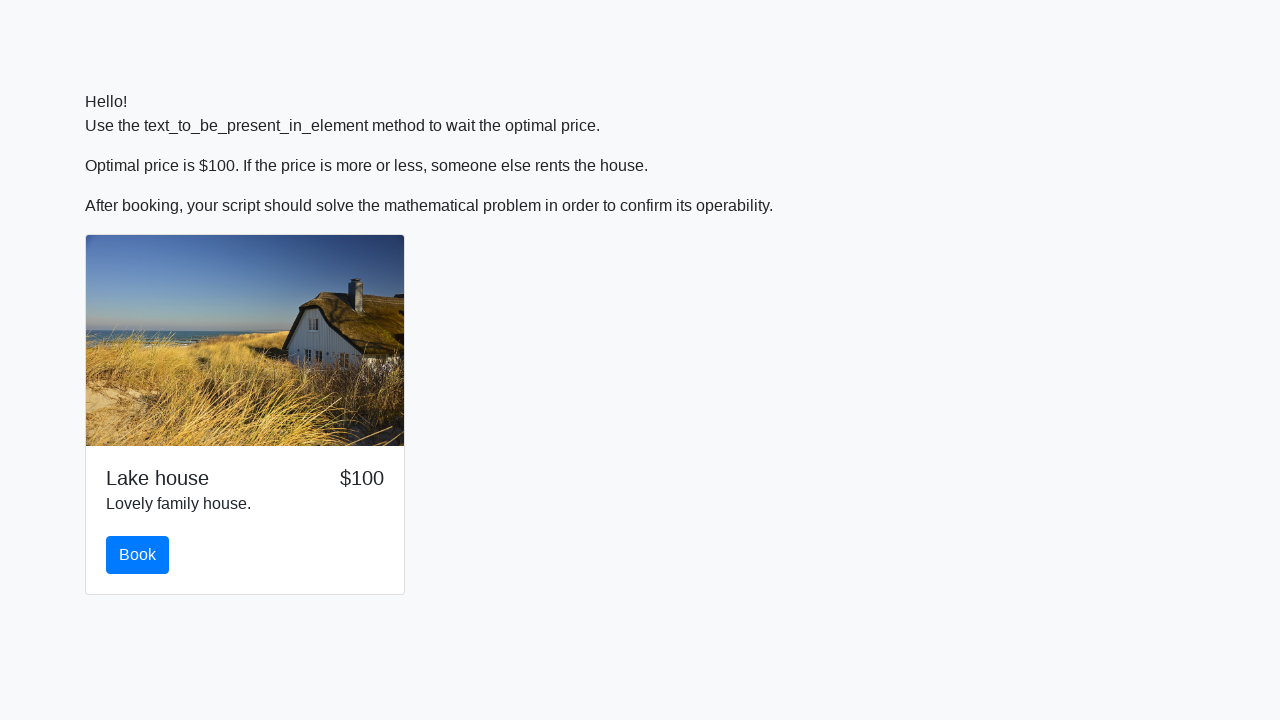

Clicked the book button at (138, 555) on #book
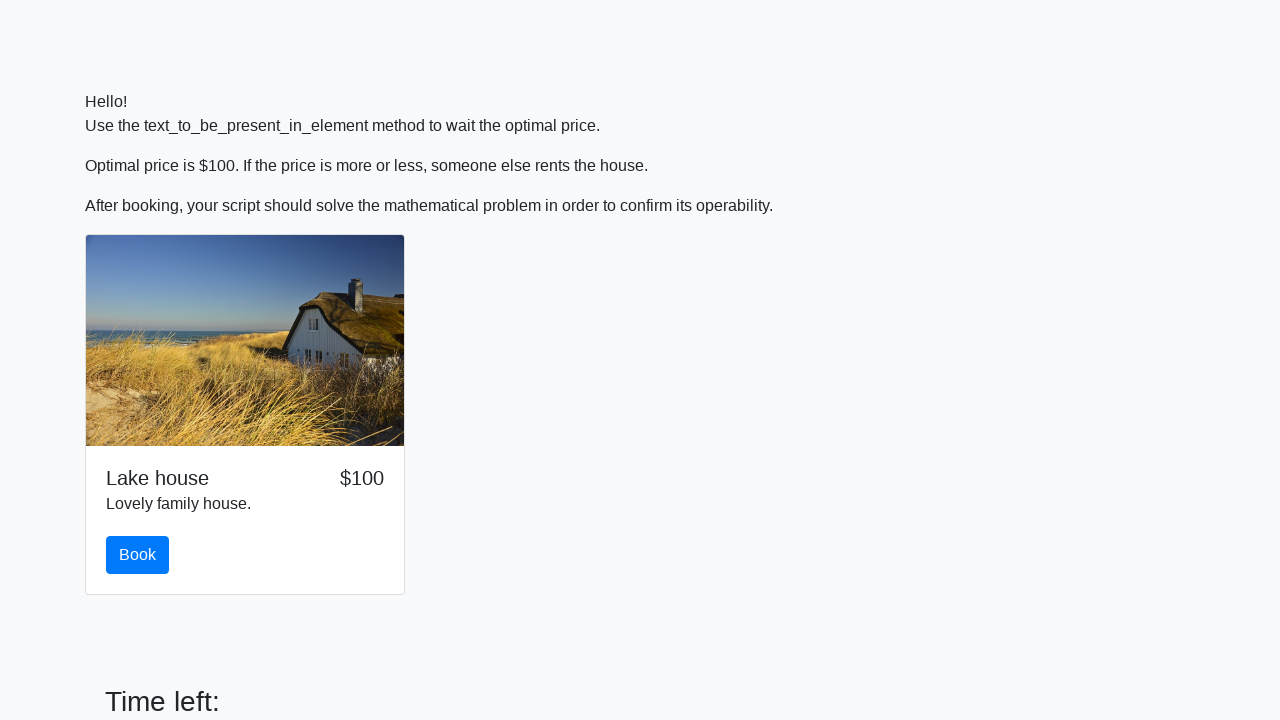

Retrieved input value from page
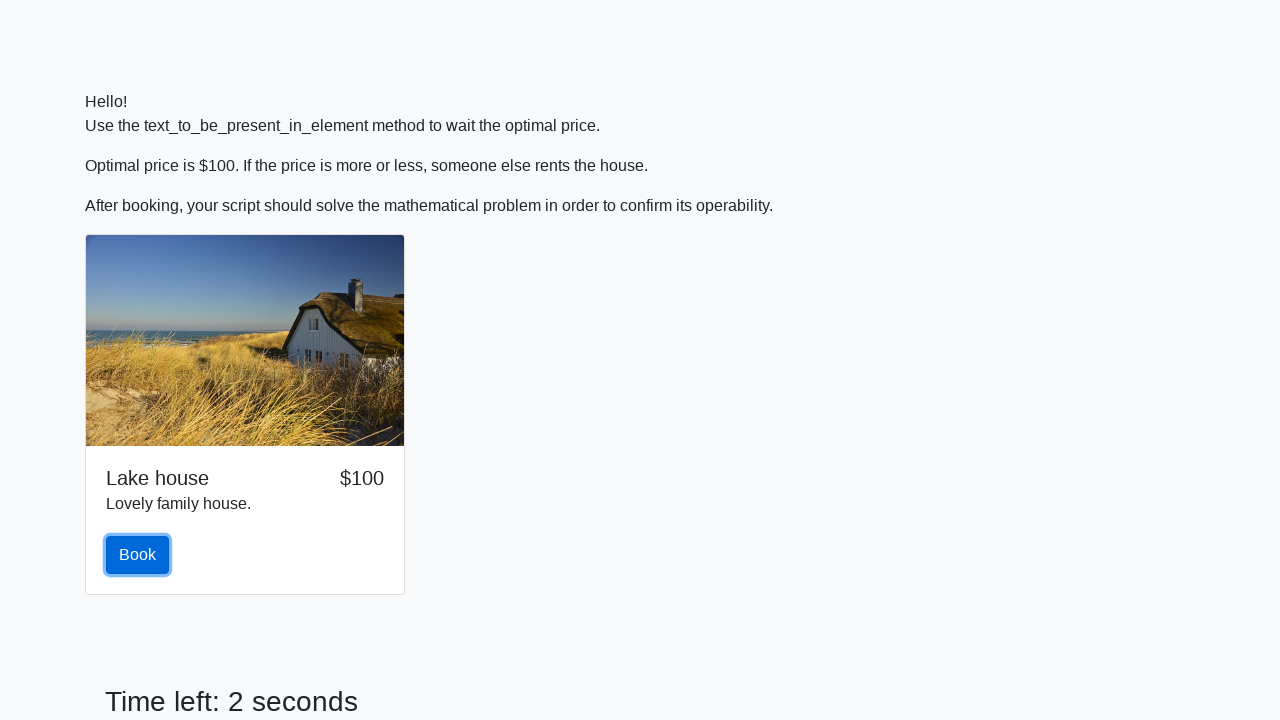

Calculated and filled answer field with computed result on #answer
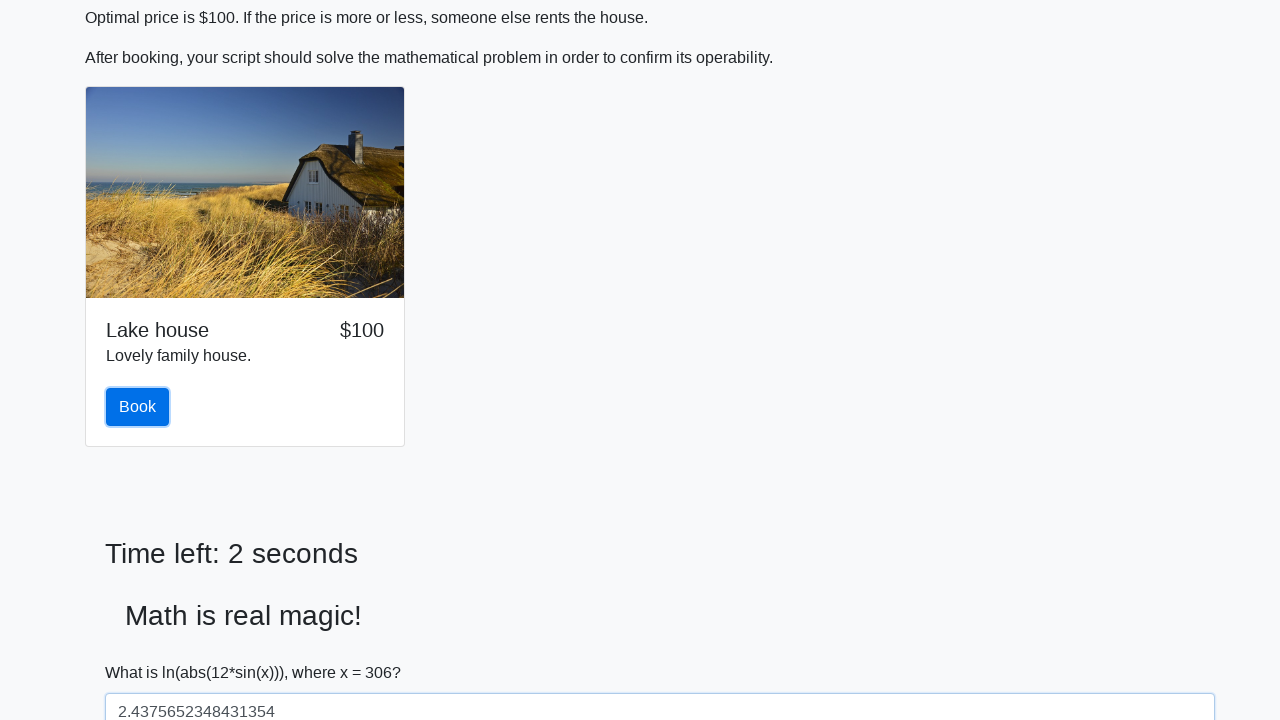

Clicked solve button to submit the answer at (143, 651) on #solve
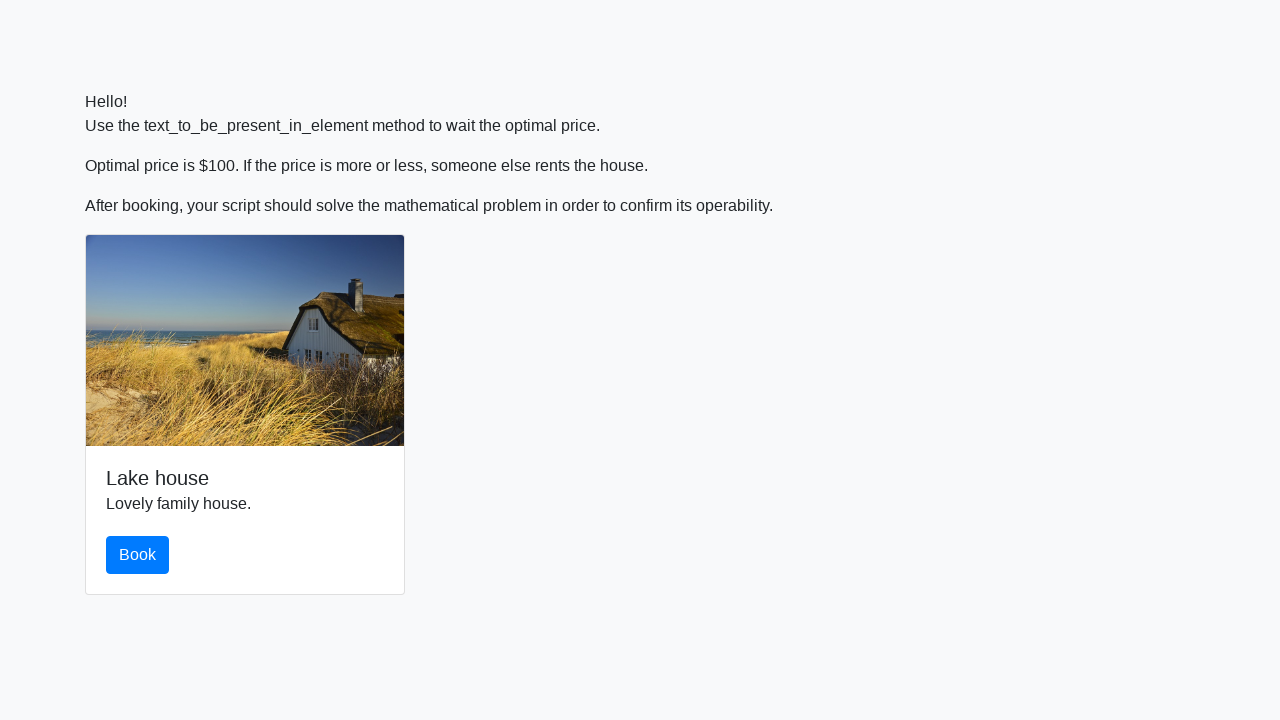

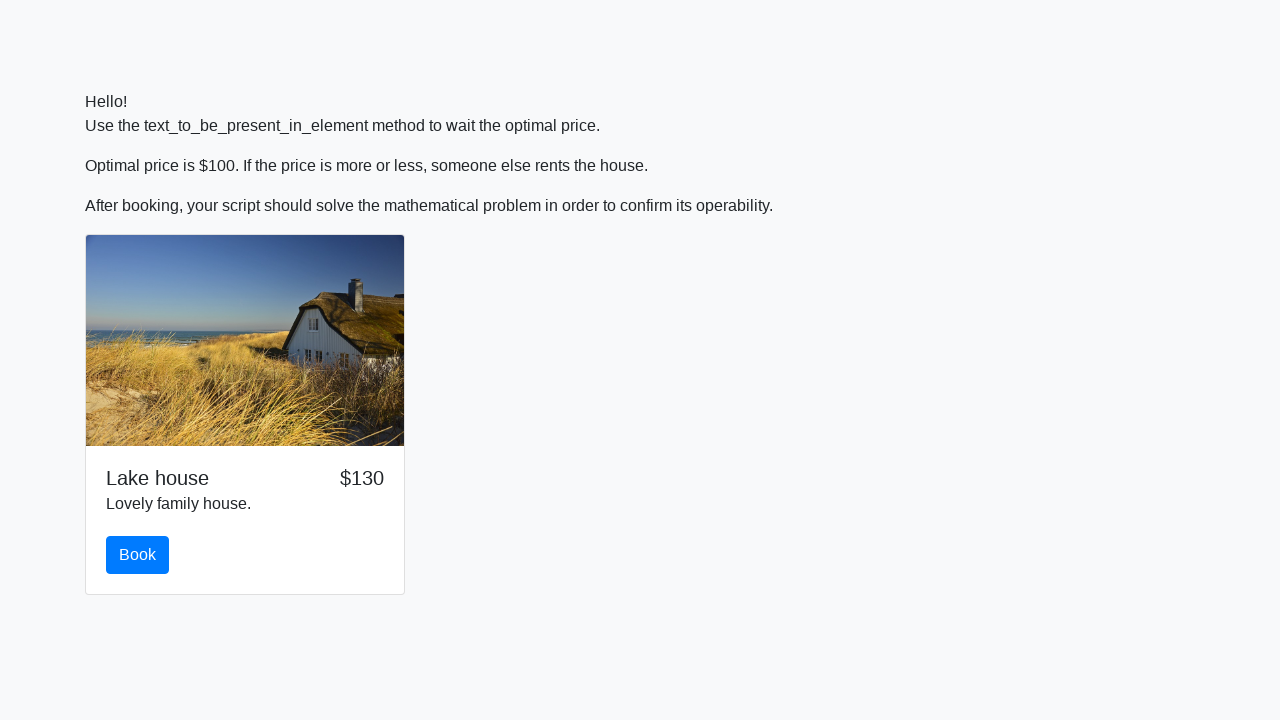